Tests page scrolling functionality by navigating to a datepicker demo page and scrolling down 550 pixels using JavaScript execution.

Starting URL: http://demo.automationtesting.in/Datepicker.html

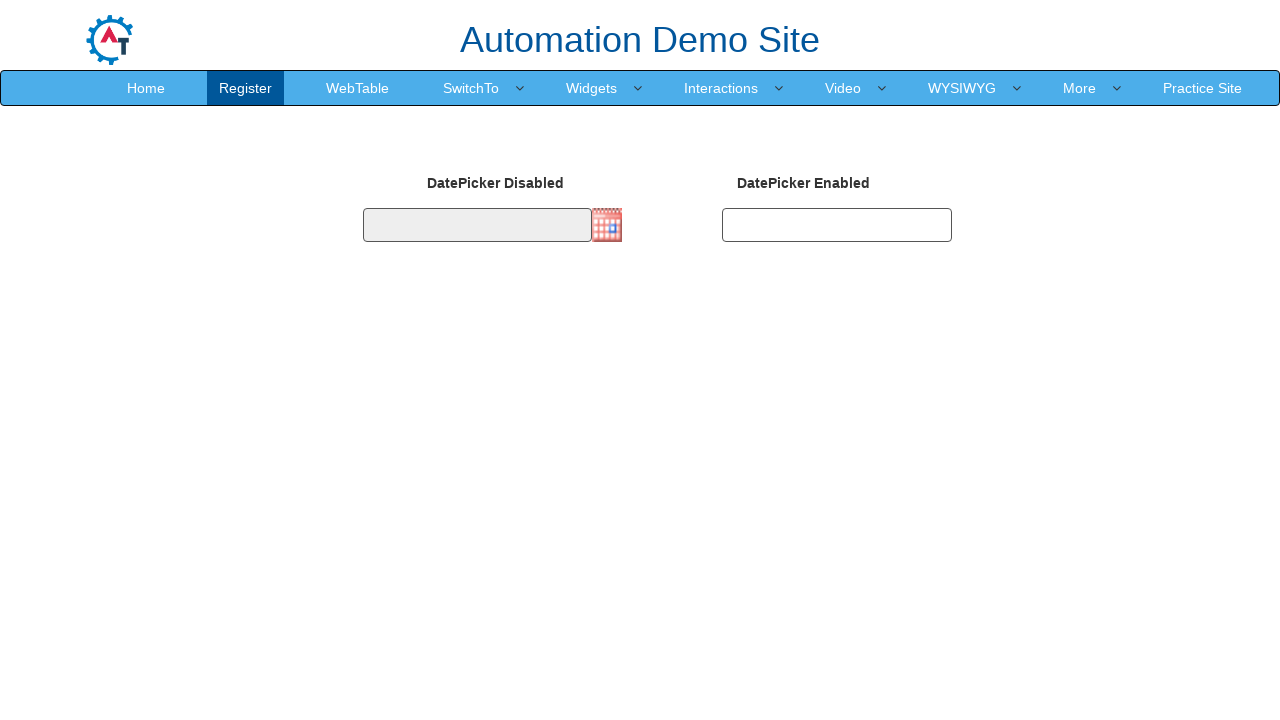

Navigated to datepicker demo page
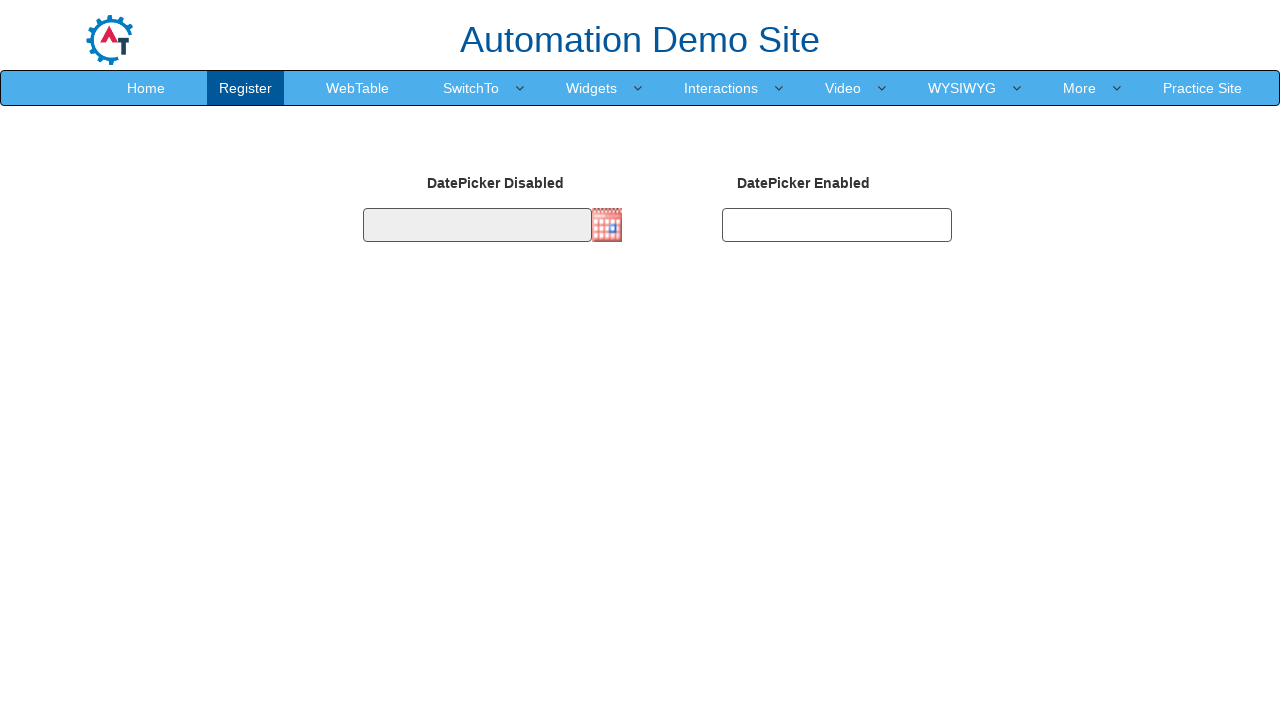

Scrolled down 550 pixels using JavaScript execution
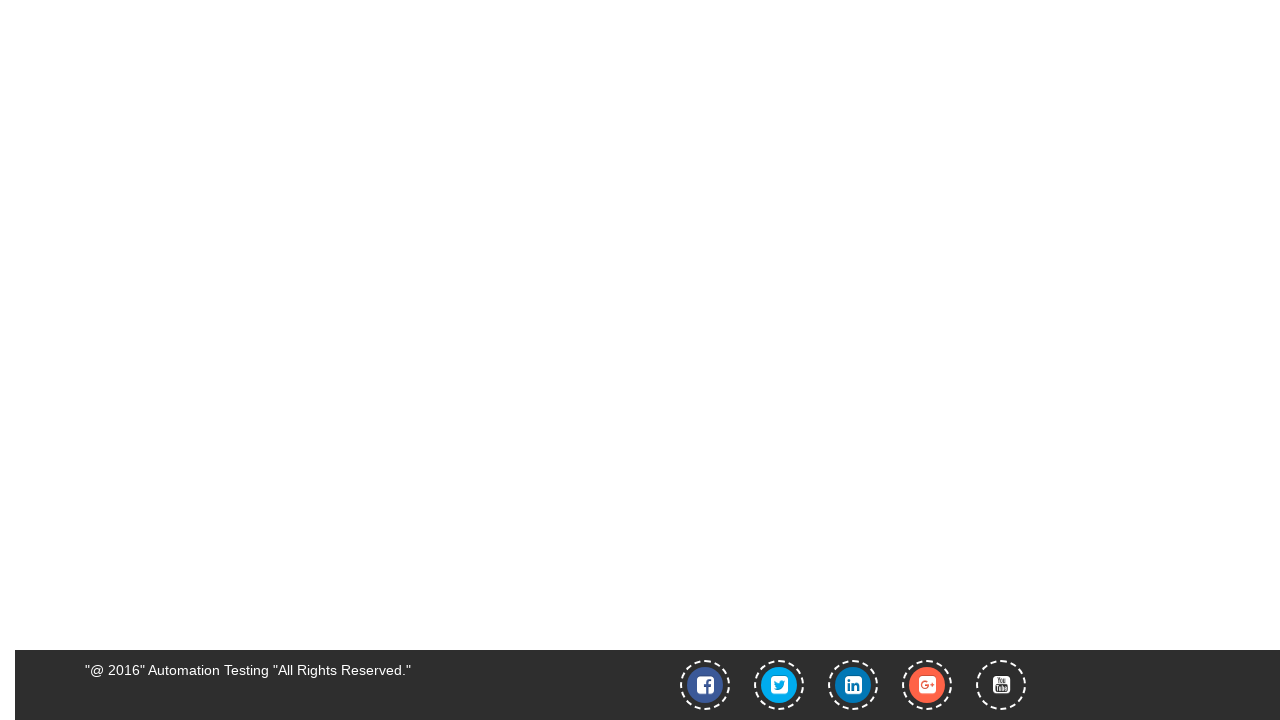

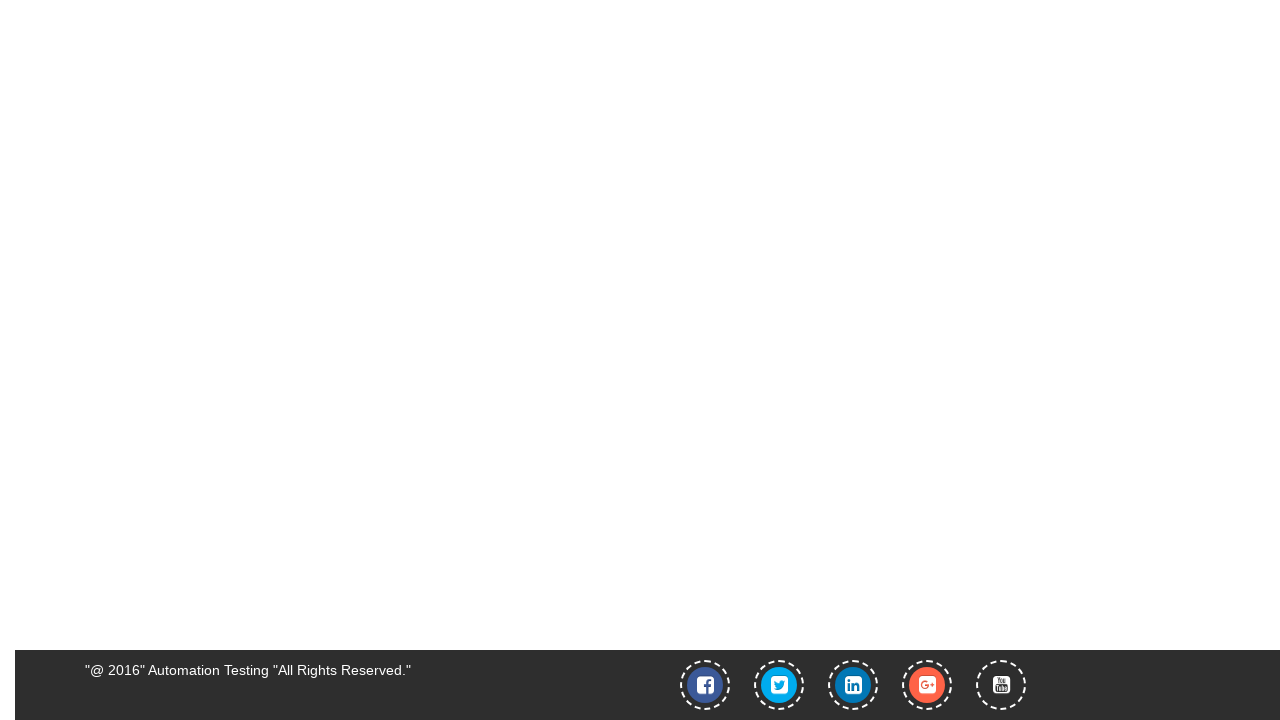